Tests dropdown select functionality by clicking on a dropdown menu element on a demo site

Starting URL: https://www.globalsqa.com/demo-site/select-dropdown-menu

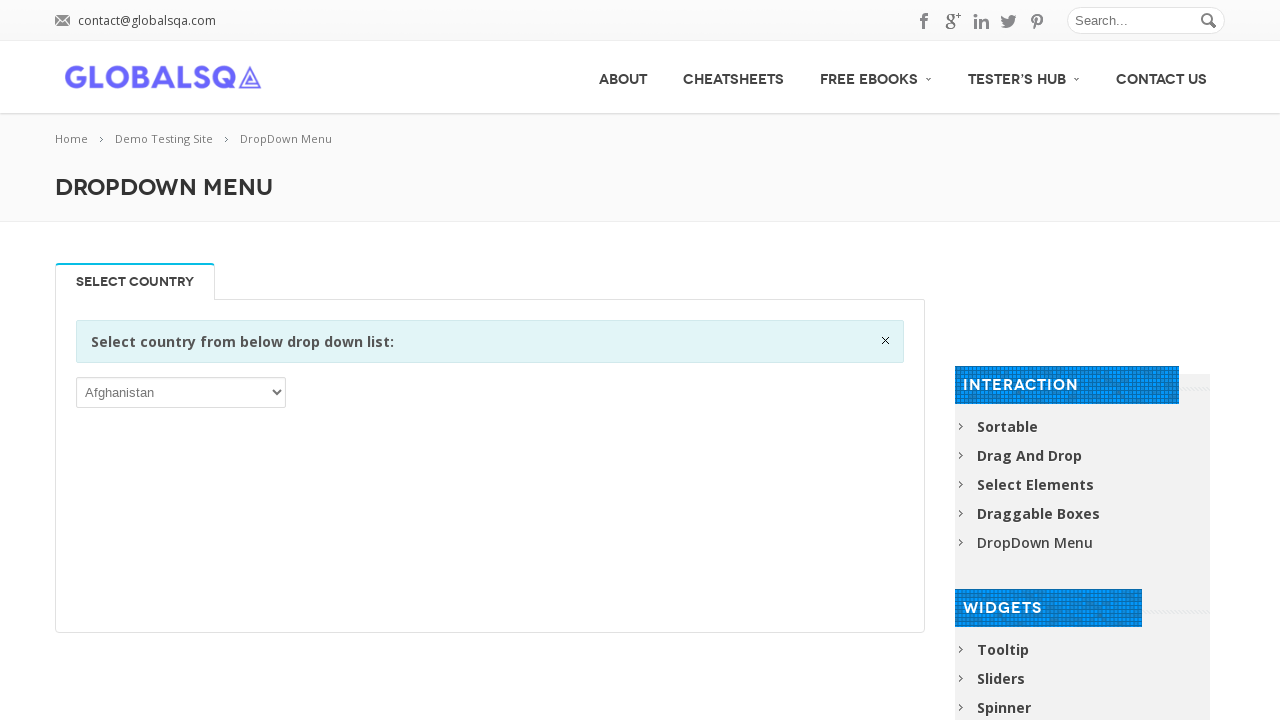

Navigated to dropdown select demo site
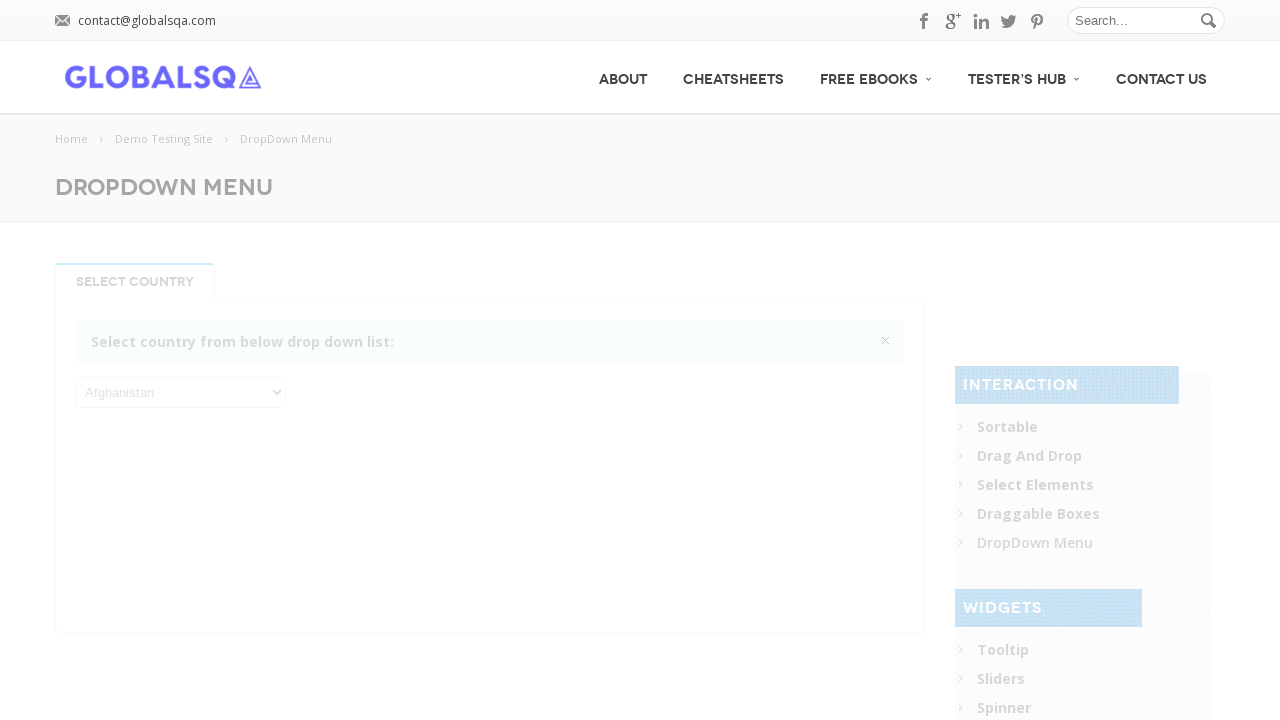

Dropdown element became visible
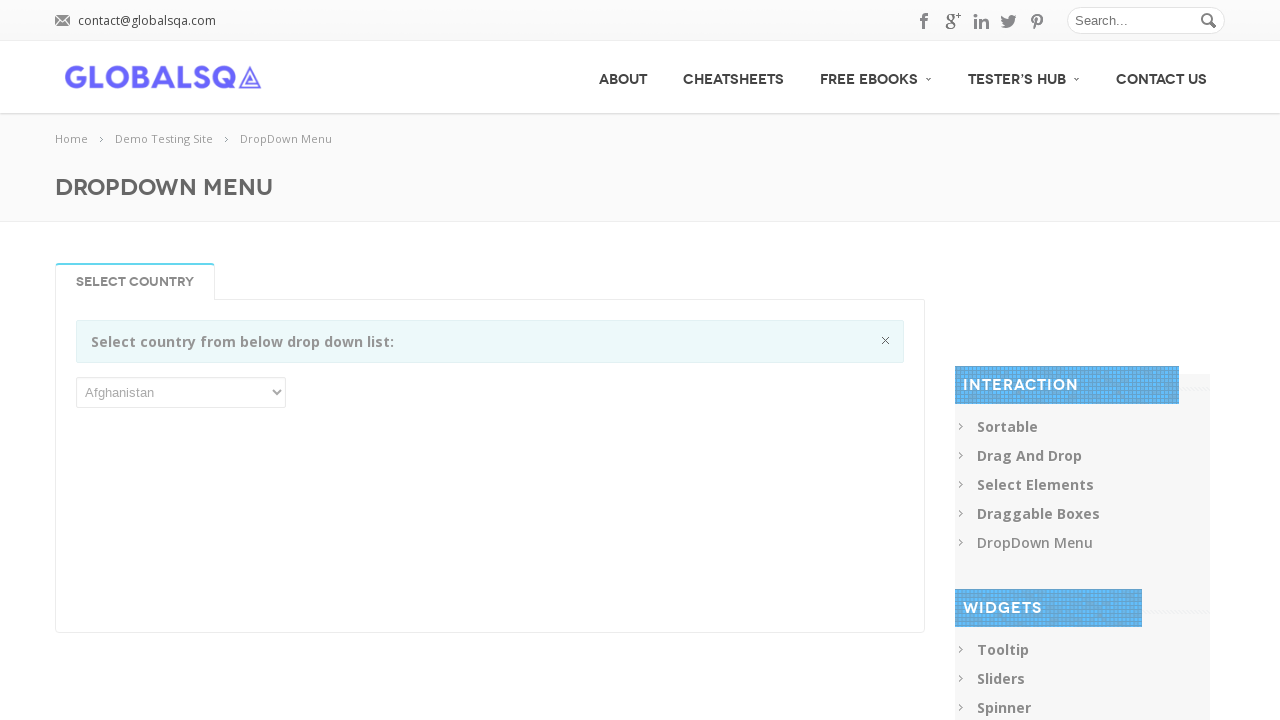

Clicked on dropdown menu to open it at (181, 392) on xpath=//div[contains(@class,'single_tab_div resp')]/p/select
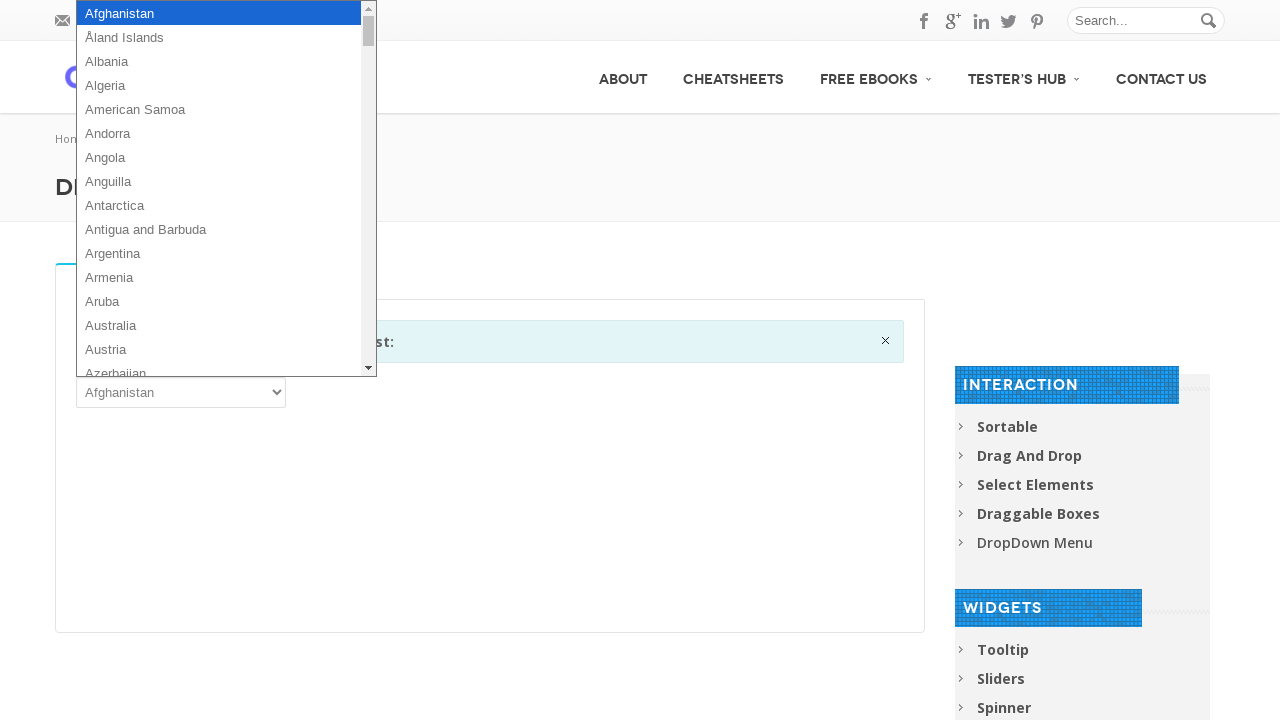

Selected 'ARG' option from dropdown on //div[contains(@class,'single_tab_div resp')]/p/select
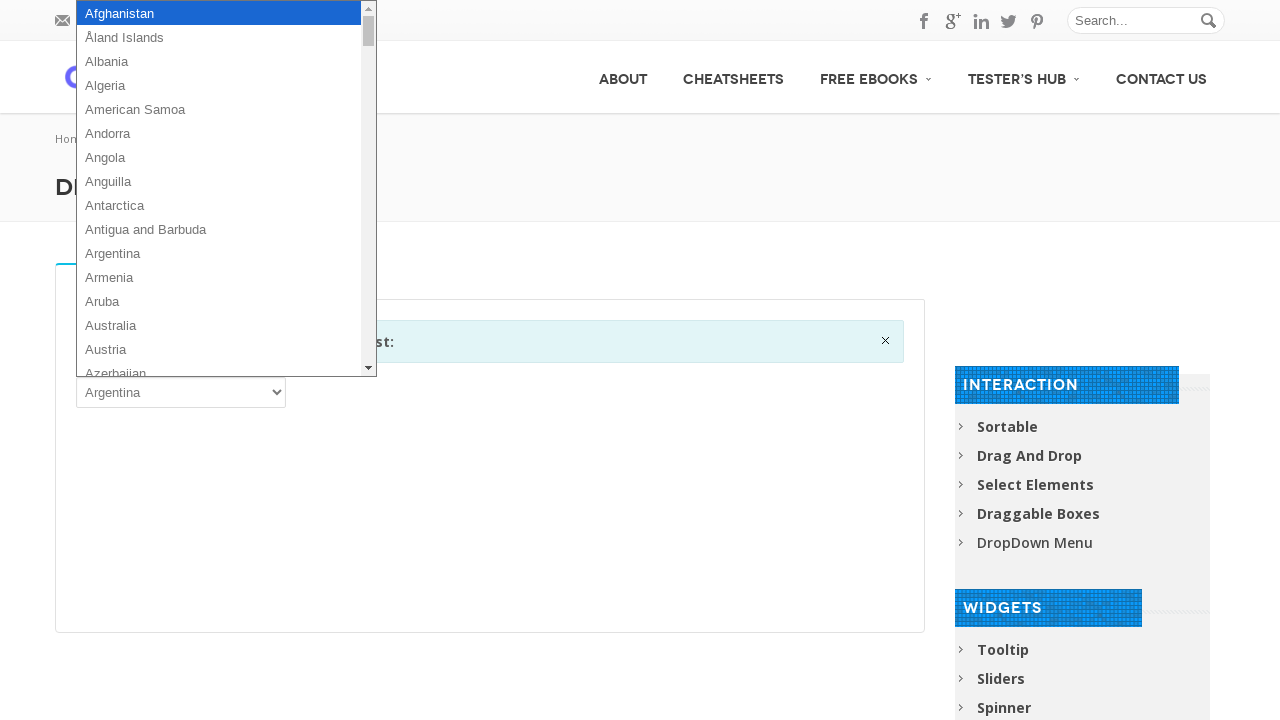

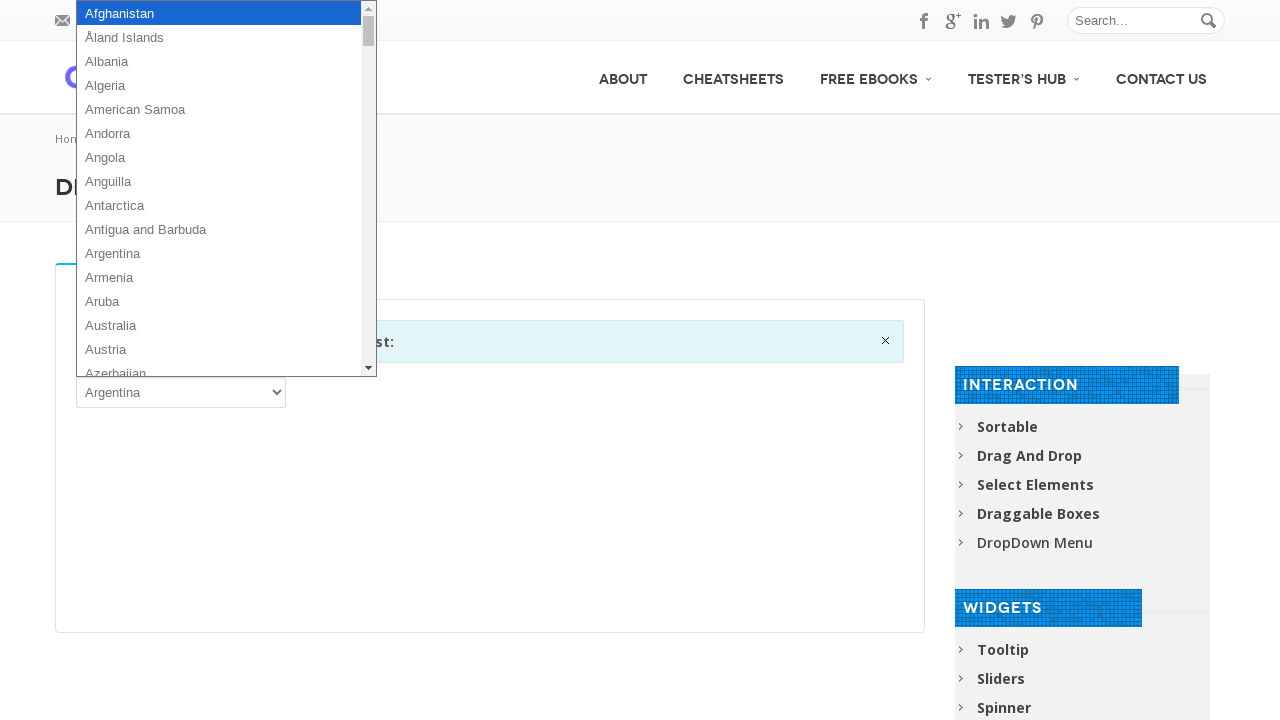